Tests implicit wait functionality by navigating to a text-box page and locating the userName input field

Starting URL: https://demoqa.com/text-box

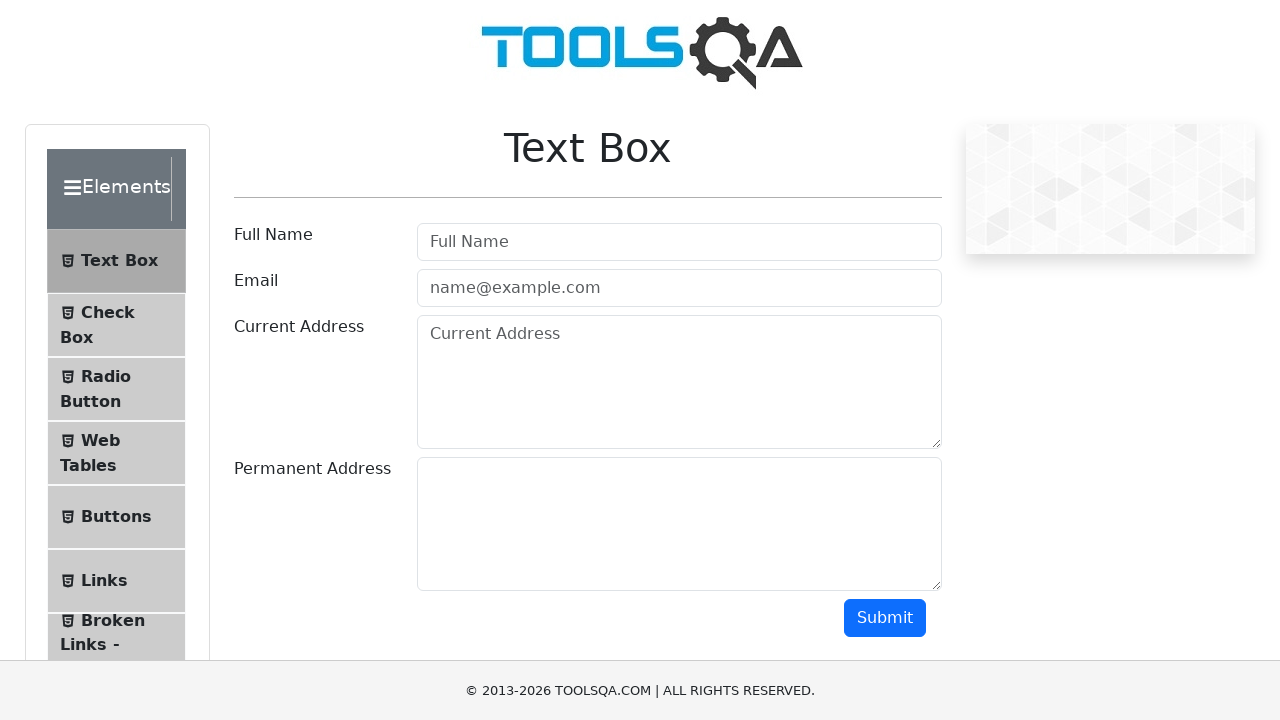

Navigated to text-box page
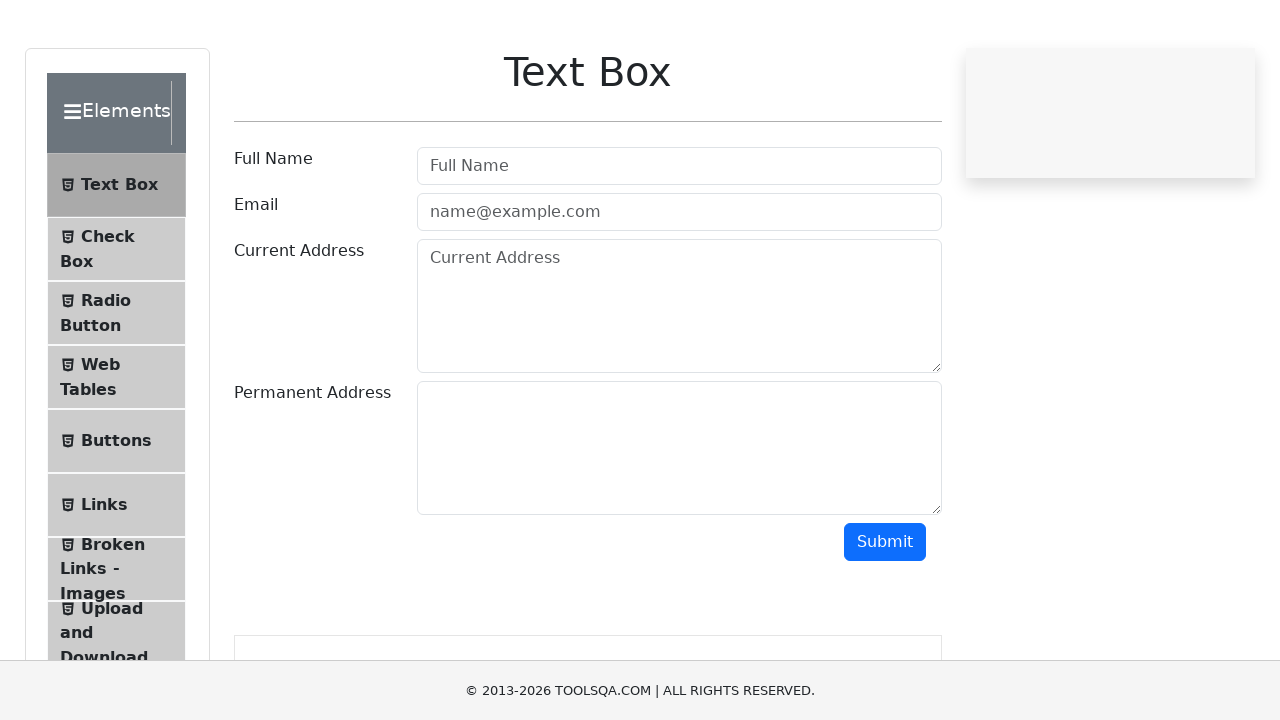

Waited for and implicitly found userName input field
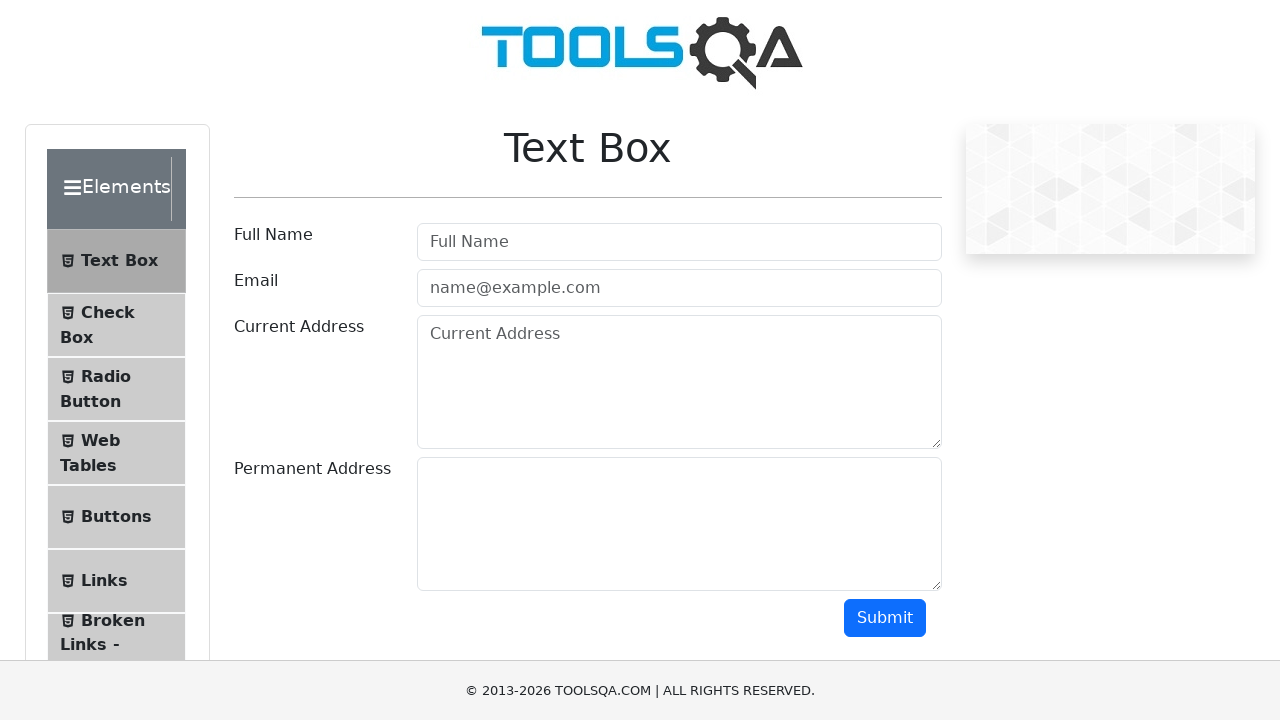

Located the userName input field element
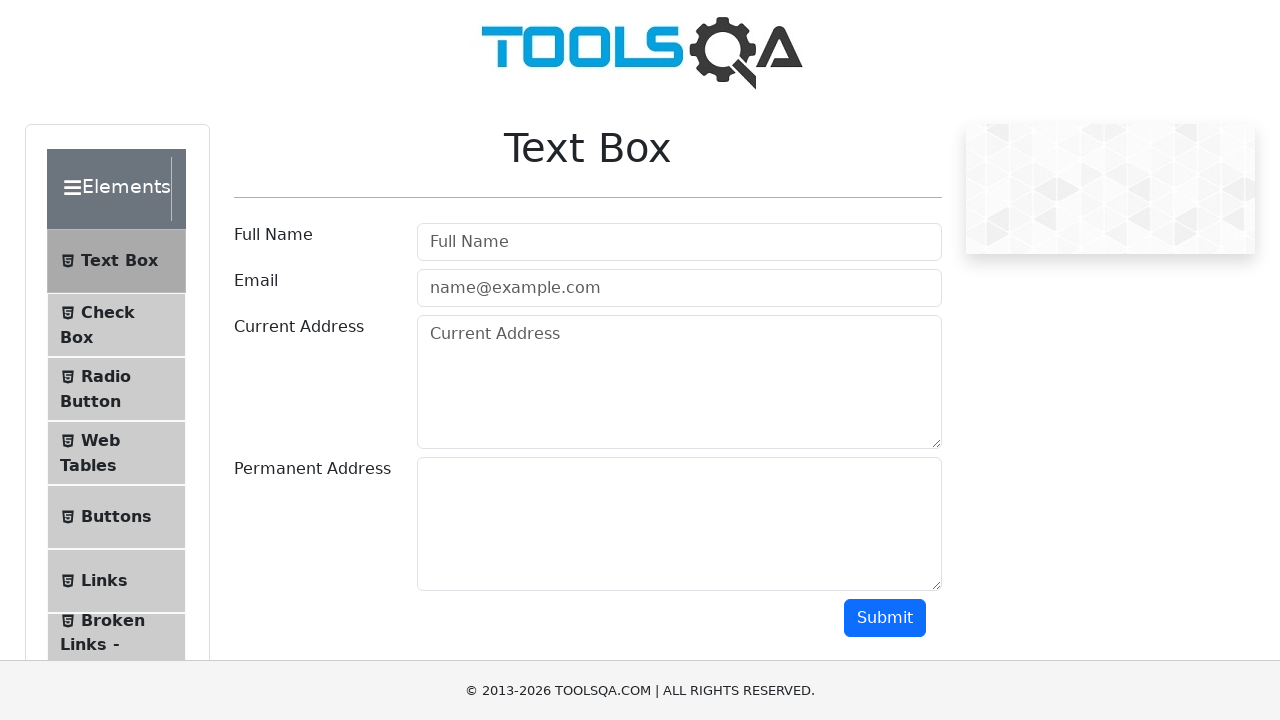

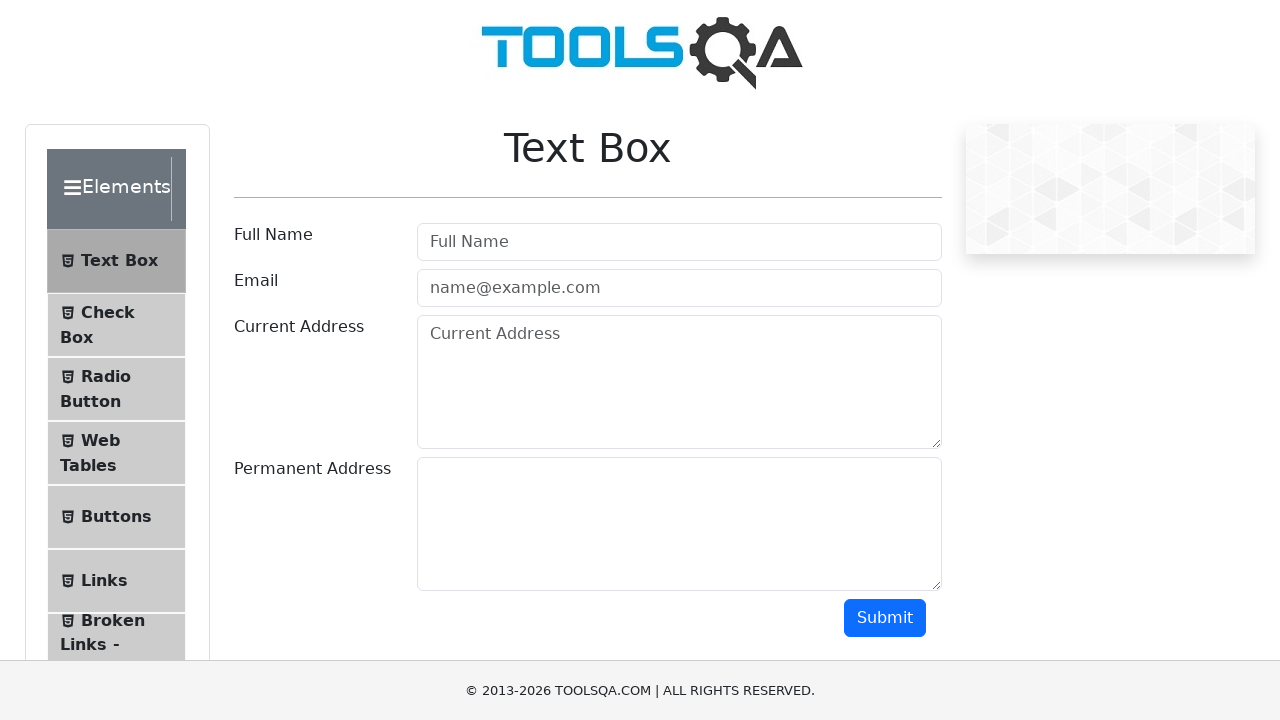